Navigates to the Purplle beauty e-commerce website homepage and verifies it loads successfully.

Starting URL: https://www.purplle.com

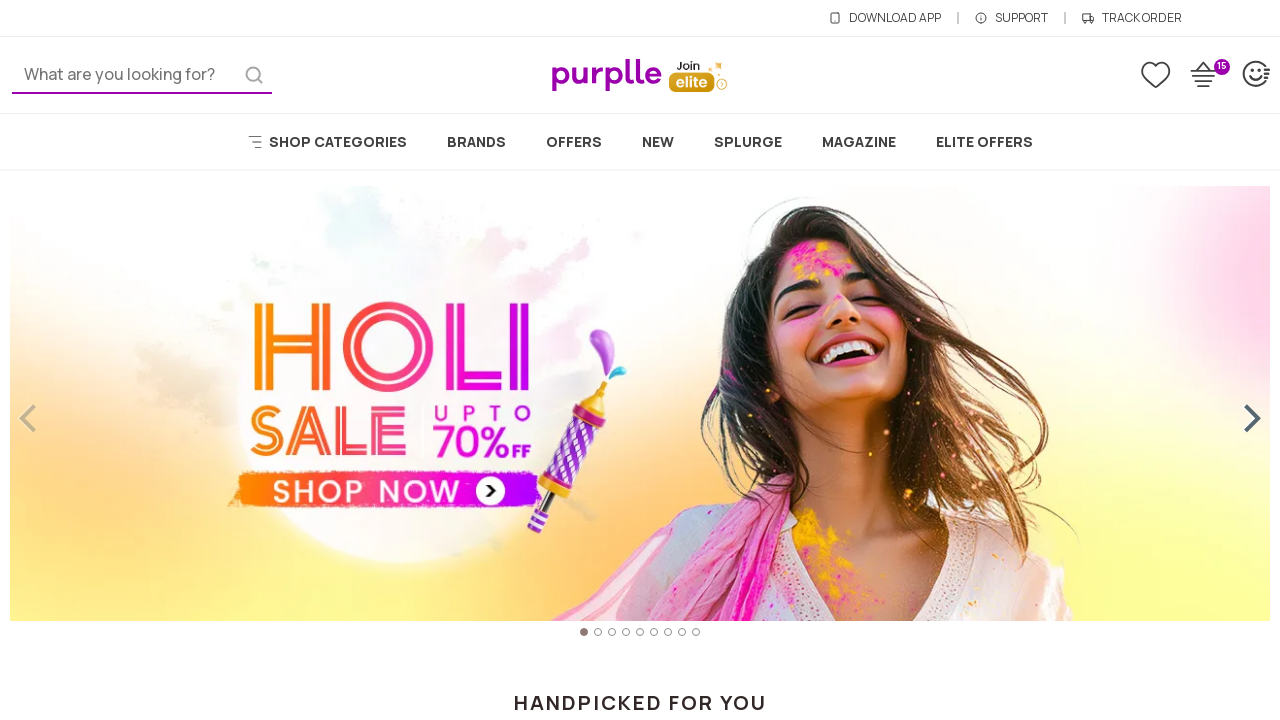

Page DOM content loaded
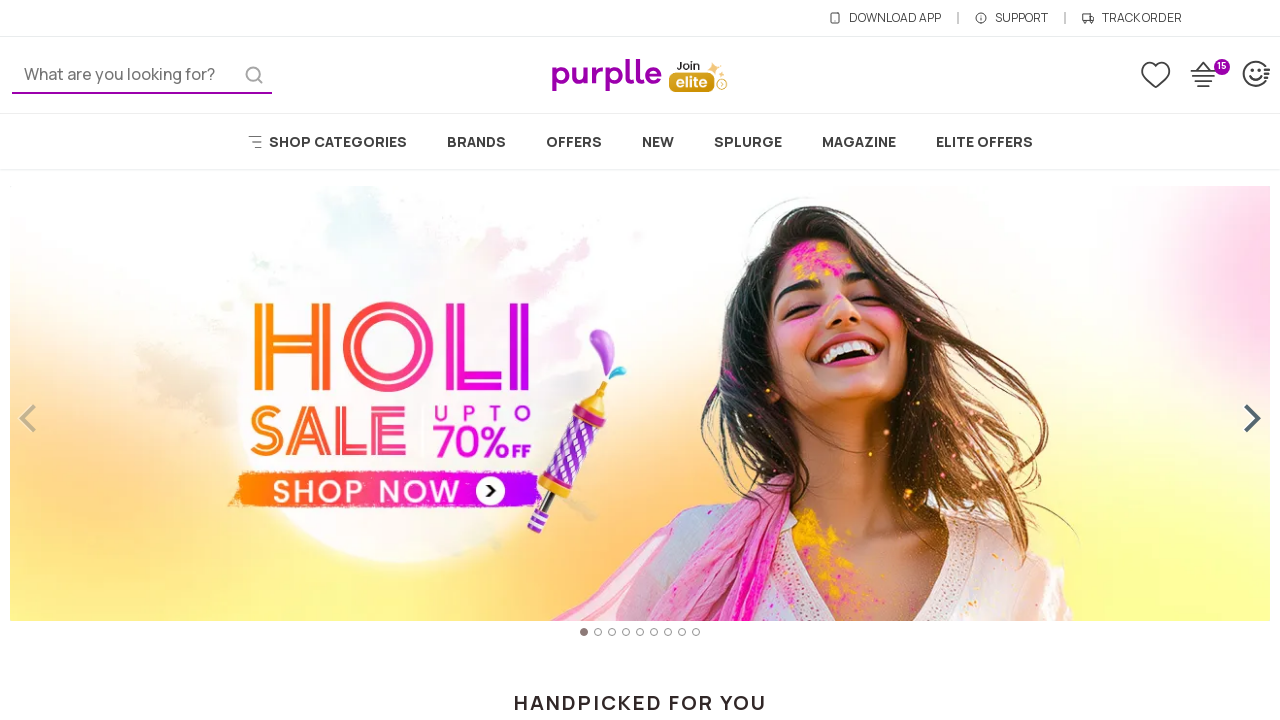

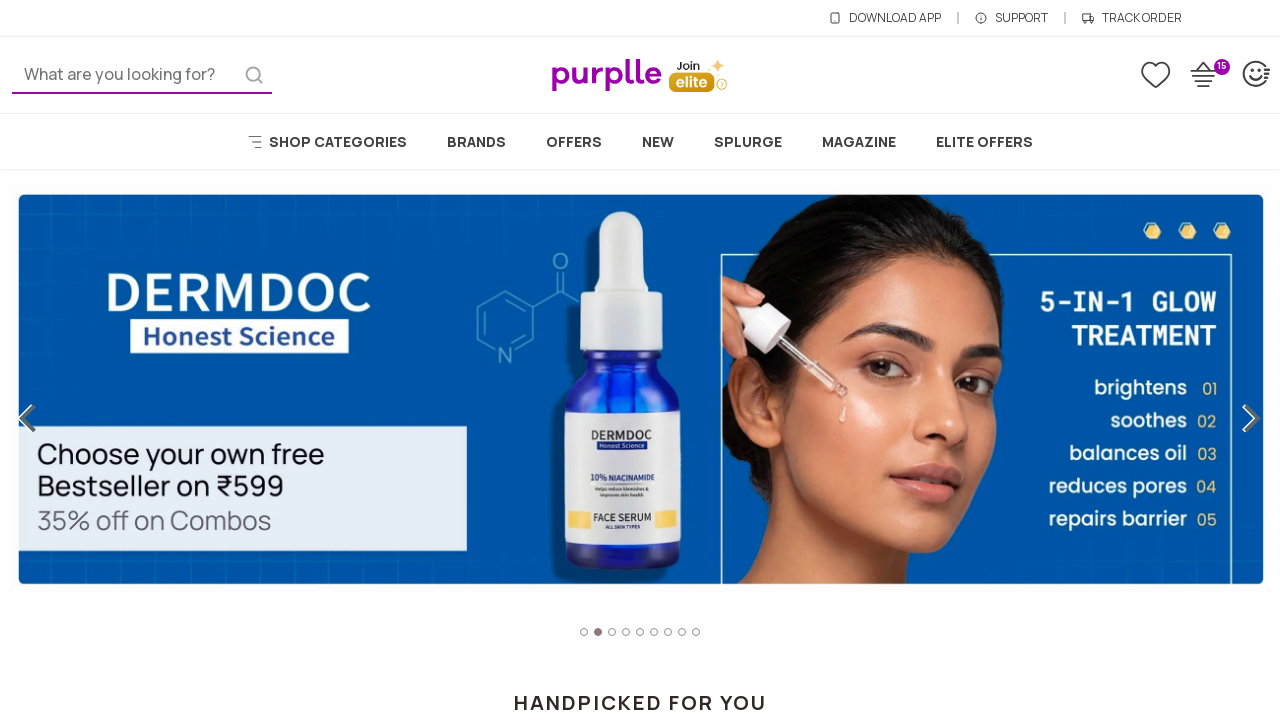